Tests JavaScript alert handling by clicking a button that triggers an alert, accepting the alert, and verifying the result message displays correctly.

Starting URL: https://testcenter.techproeducation.com/index.php?page=javascript-alerts

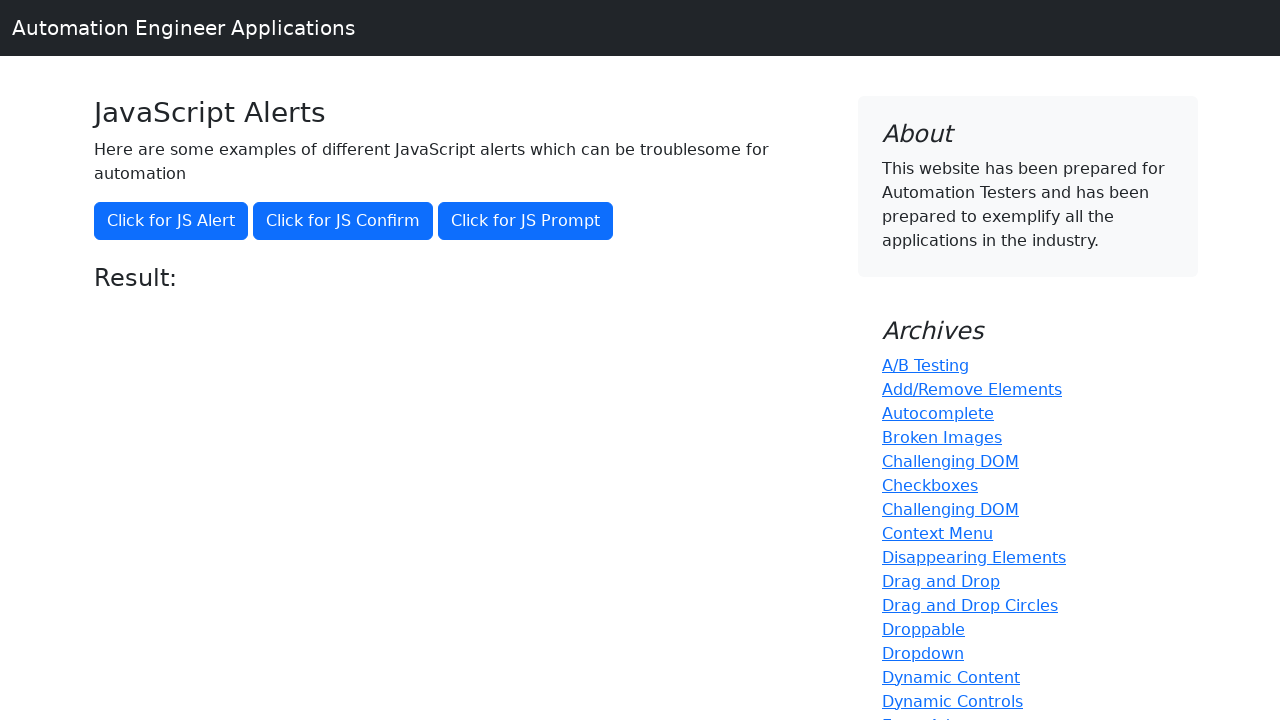

Clicked button to trigger JavaScript alert at (171, 221) on button[onclick='jsAlert()']
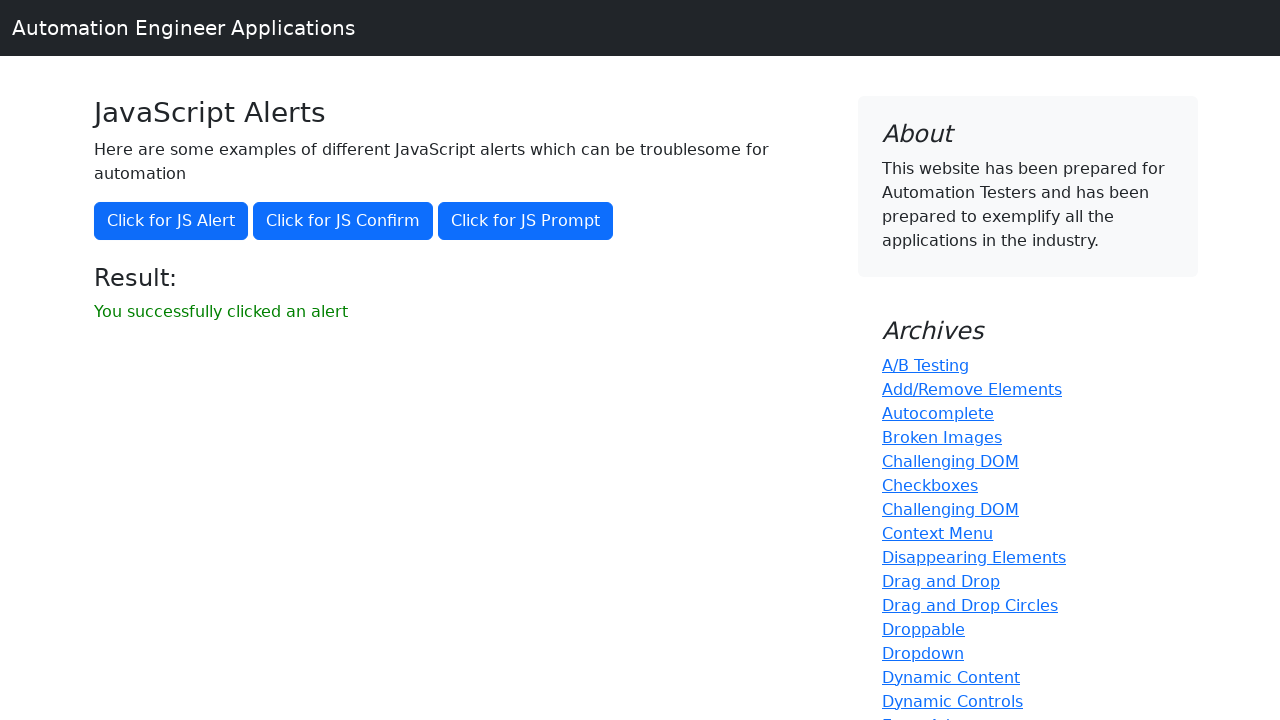

Set up dialog handler to accept alerts
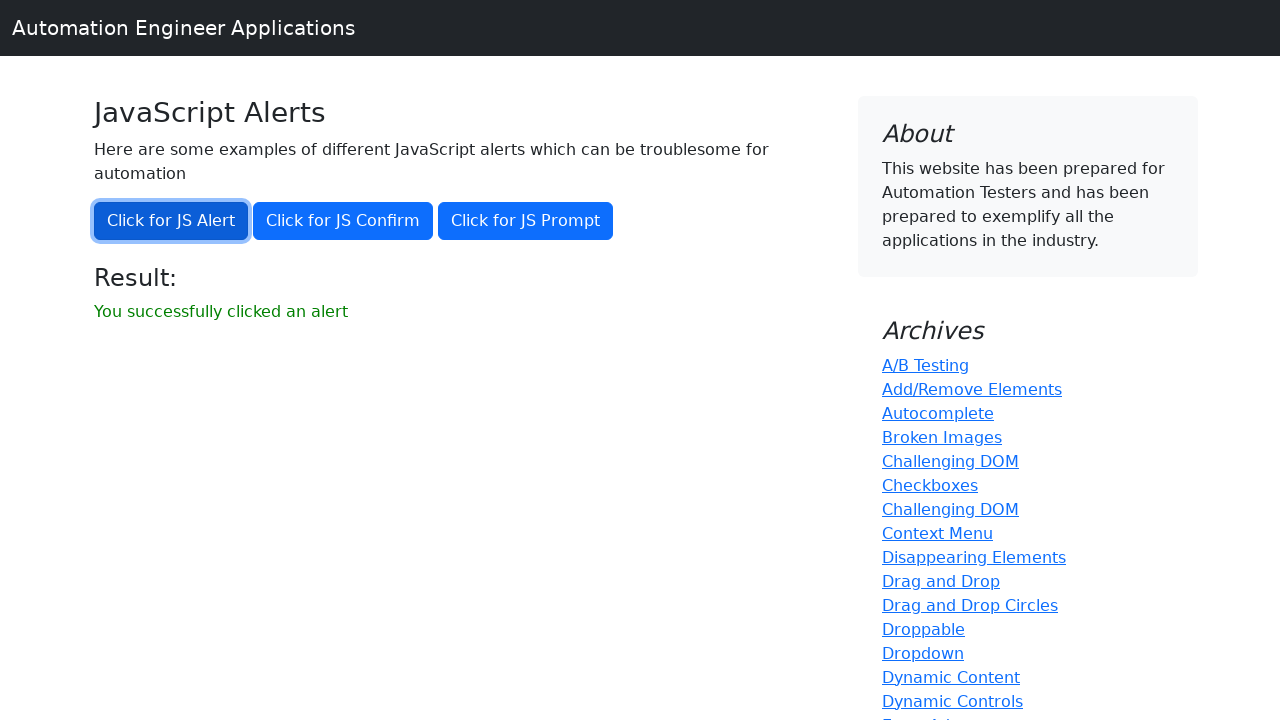

Result message element loaded
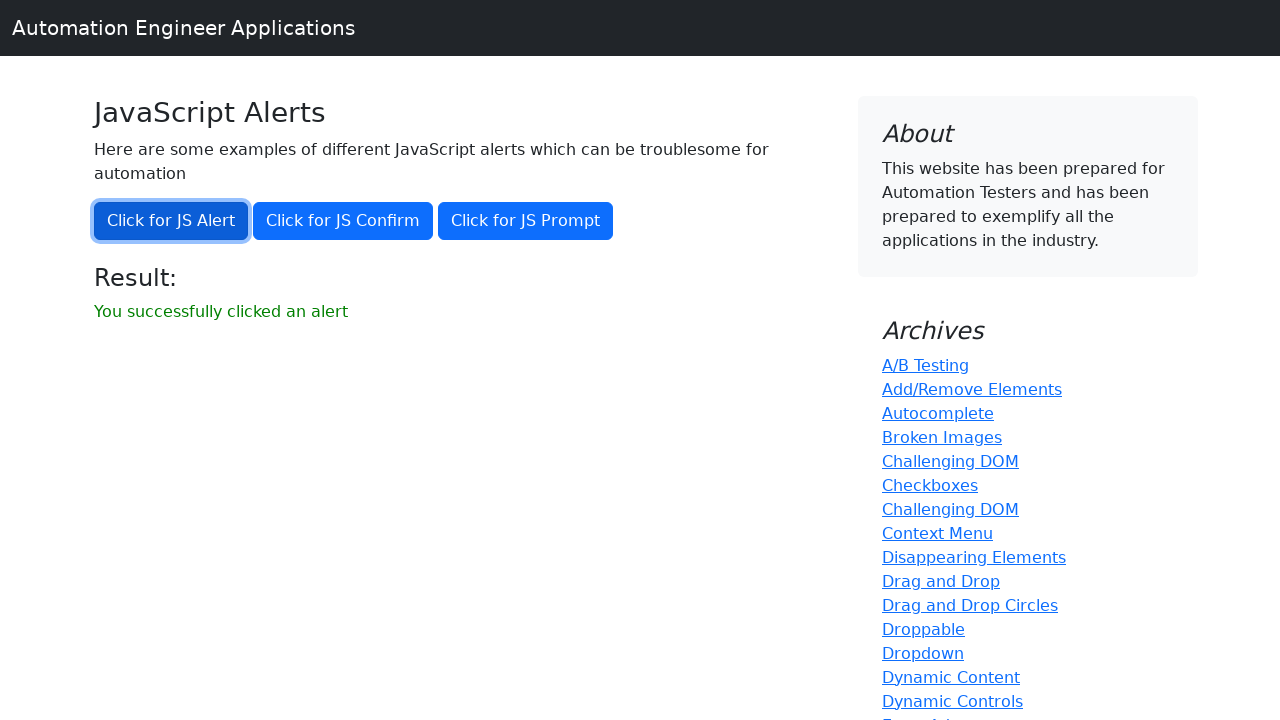

Retrieved result text: 'You successfully clicked an alert'
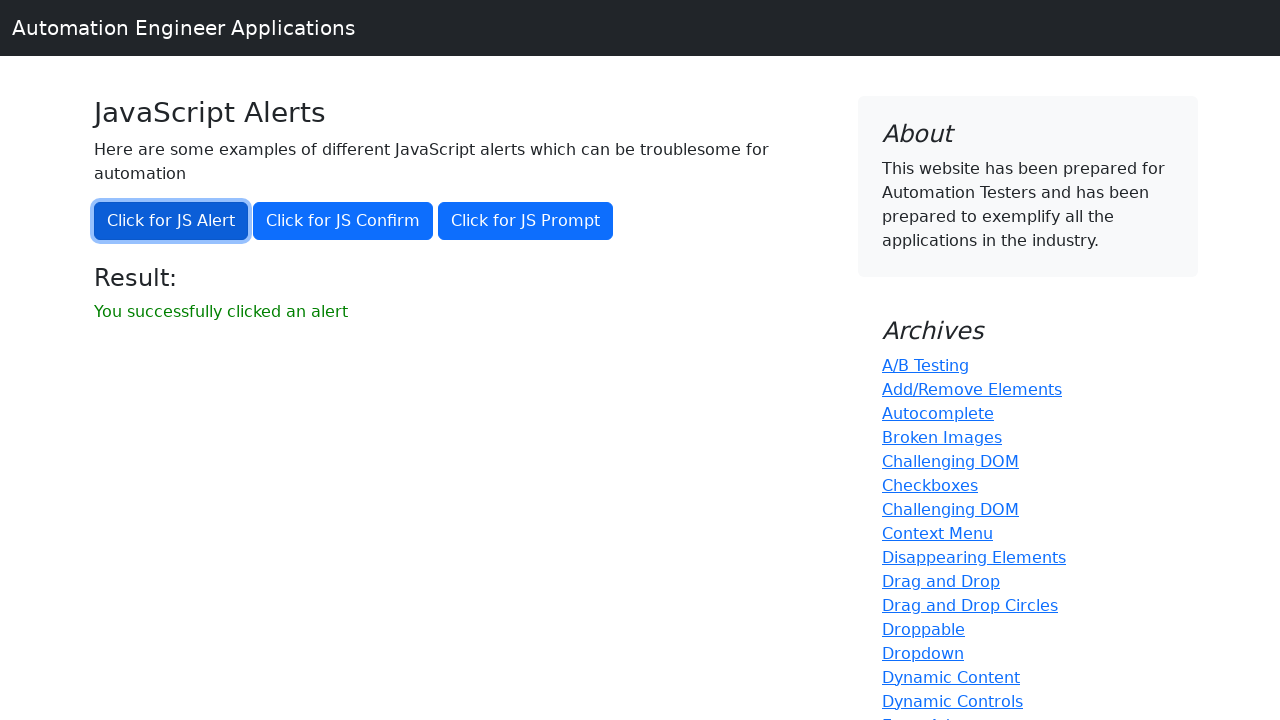

Verified result message displays correctly
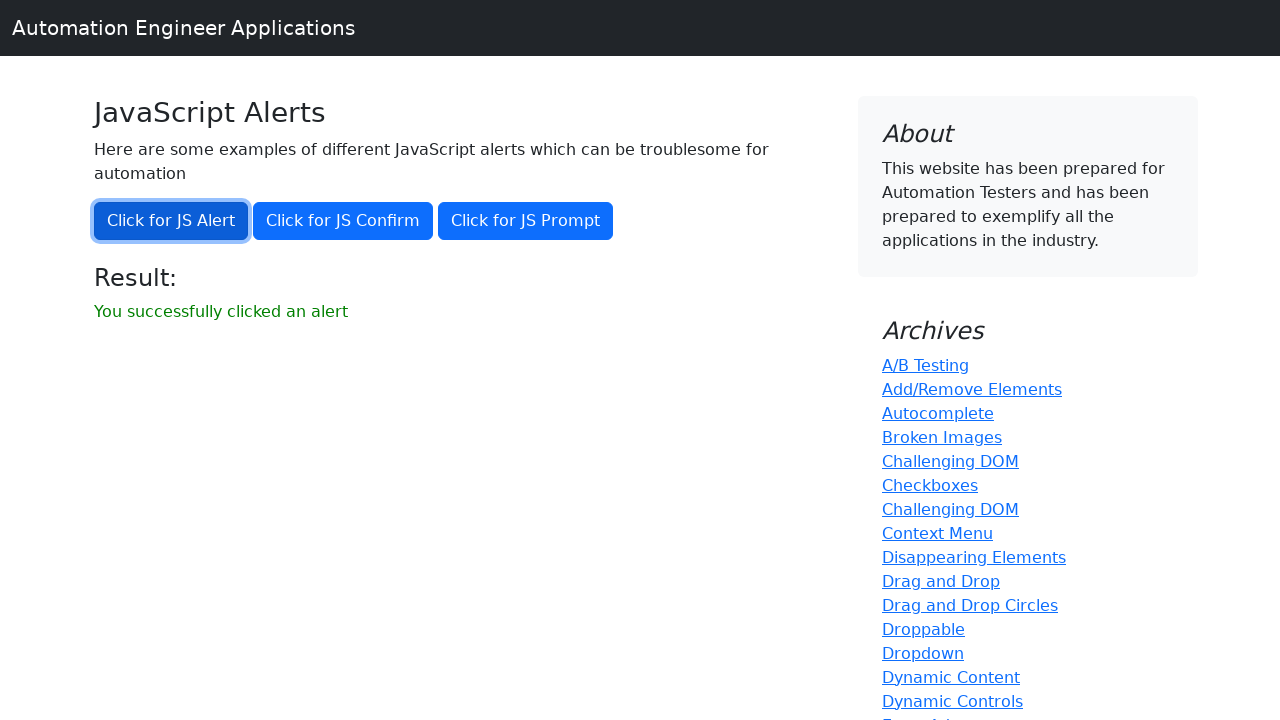

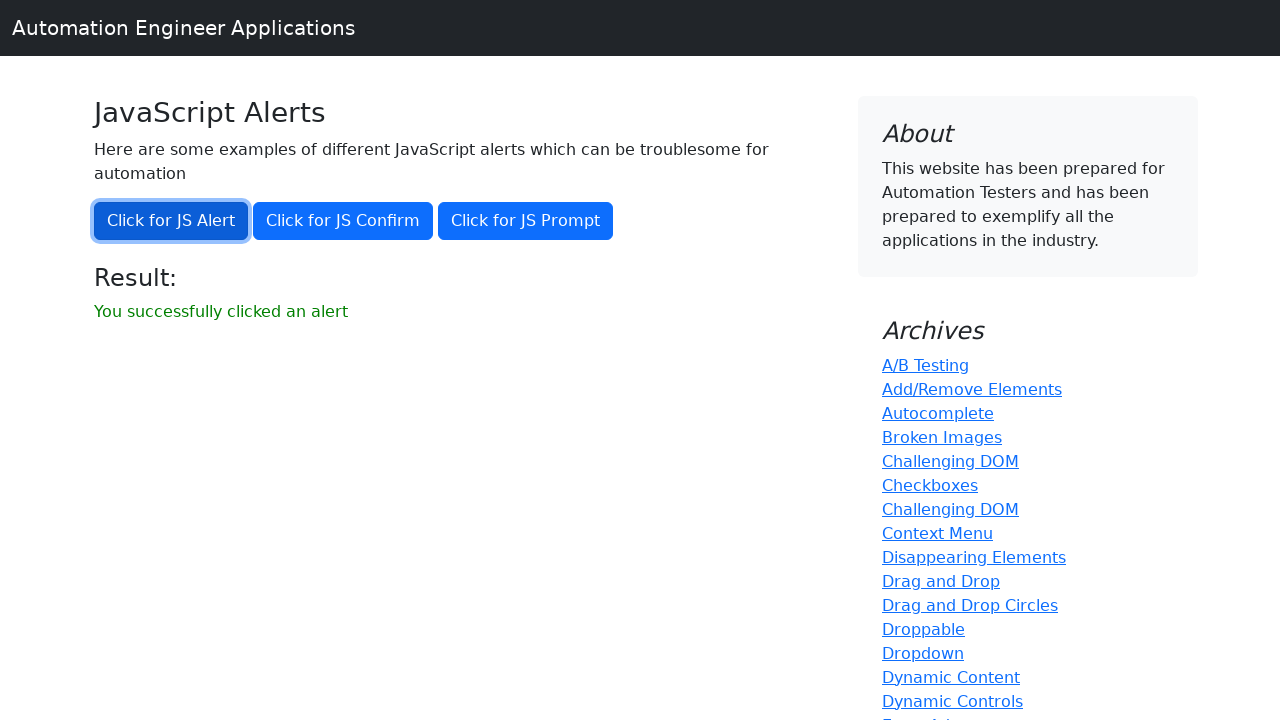